Tests file download functionality by clicking a download link.

Starting URL: https://practice-automation.com/file-download/

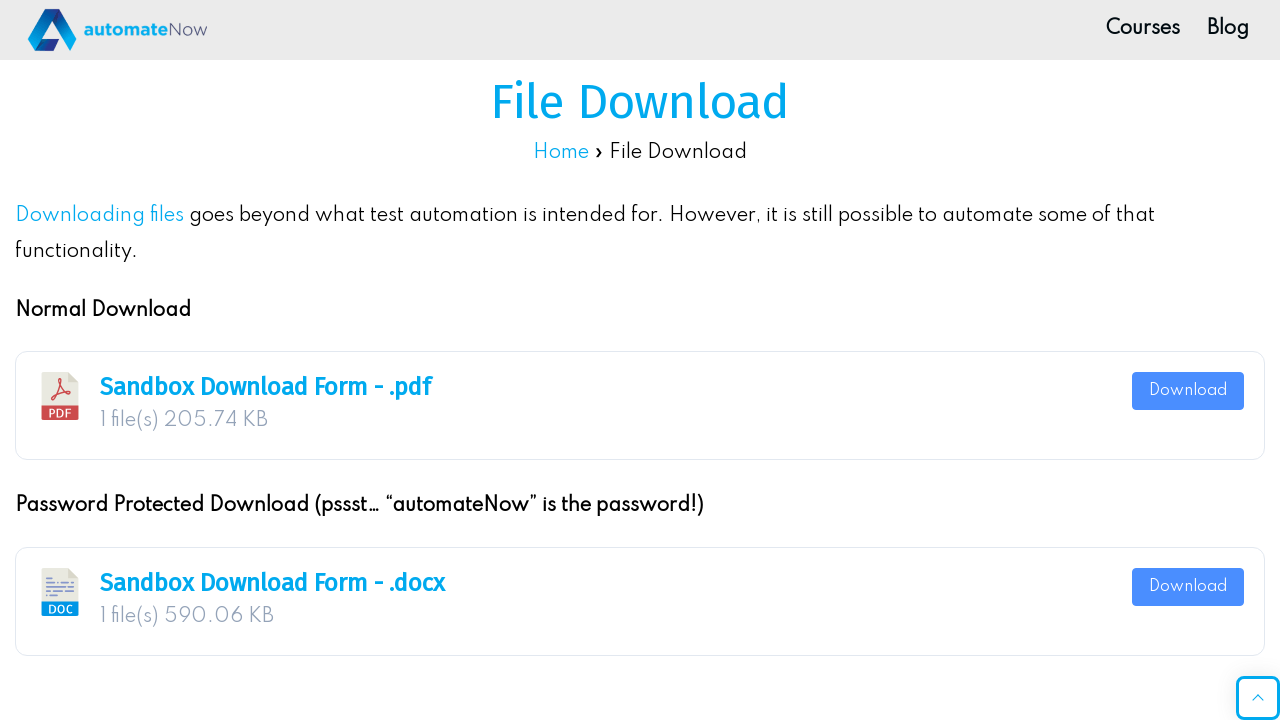

Clicked download link and file download started at (1188, 391) on a.wpdm-download-link
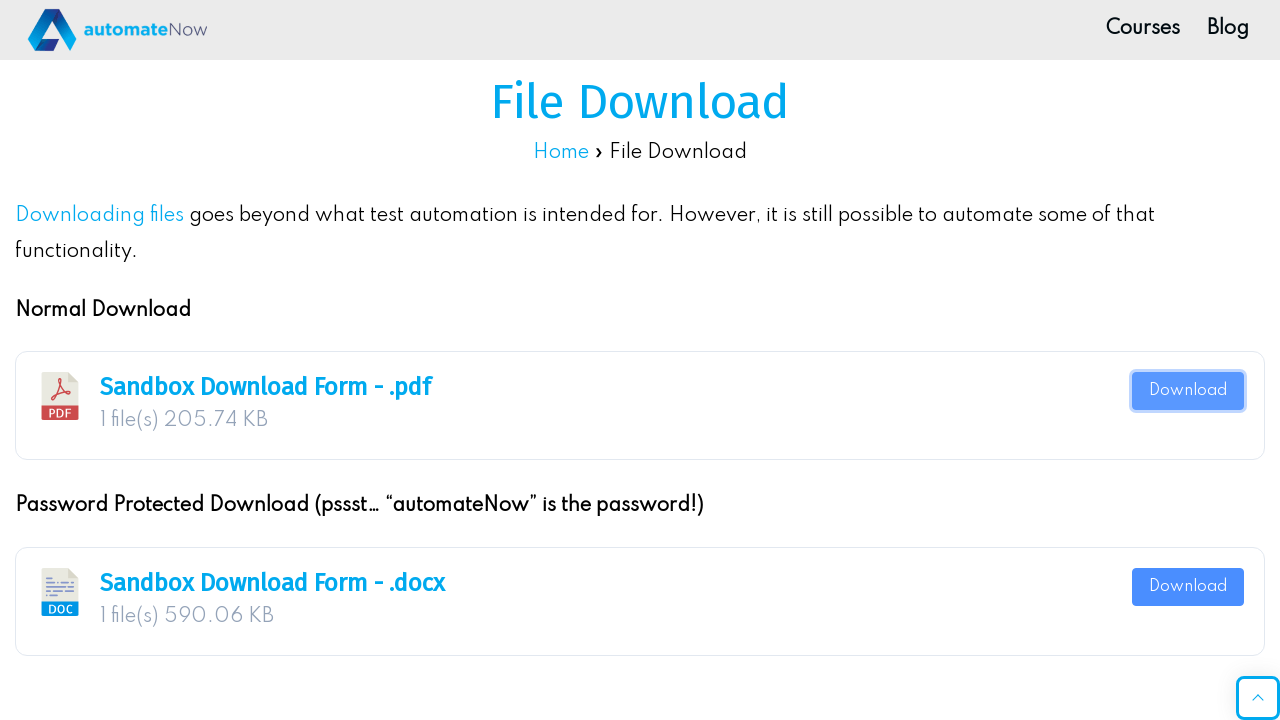

File download completed and download object retrieved
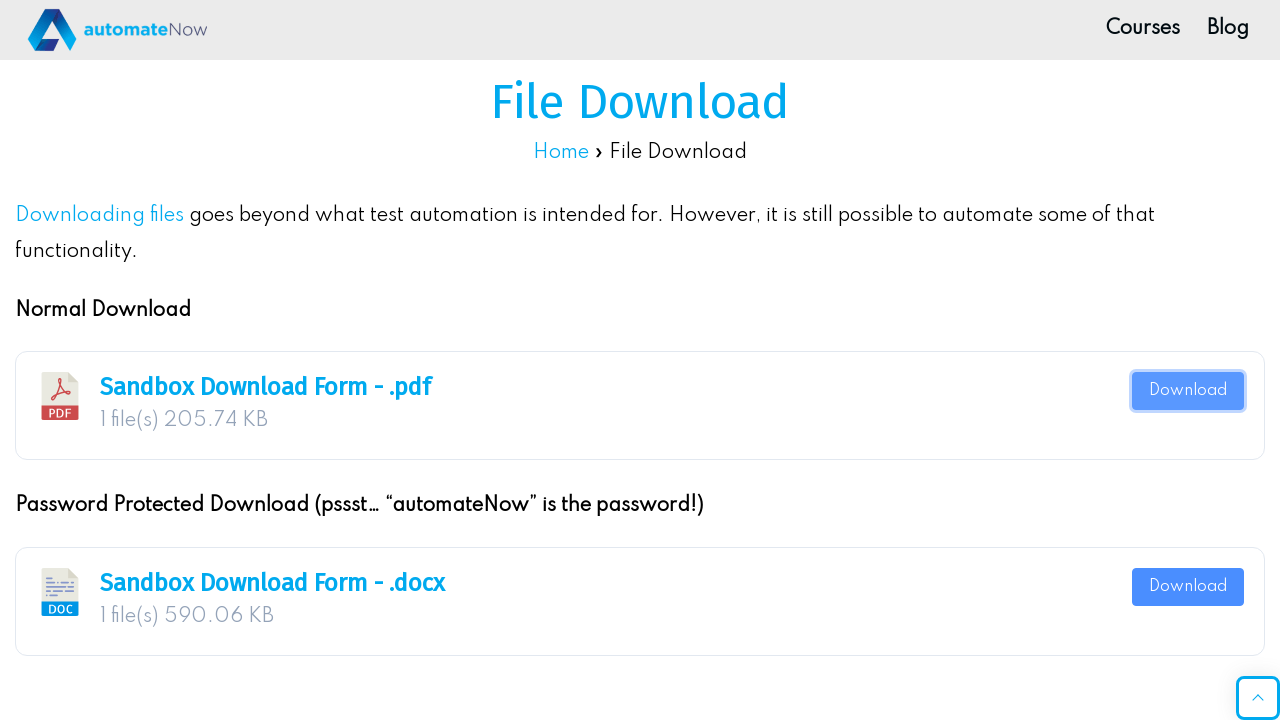

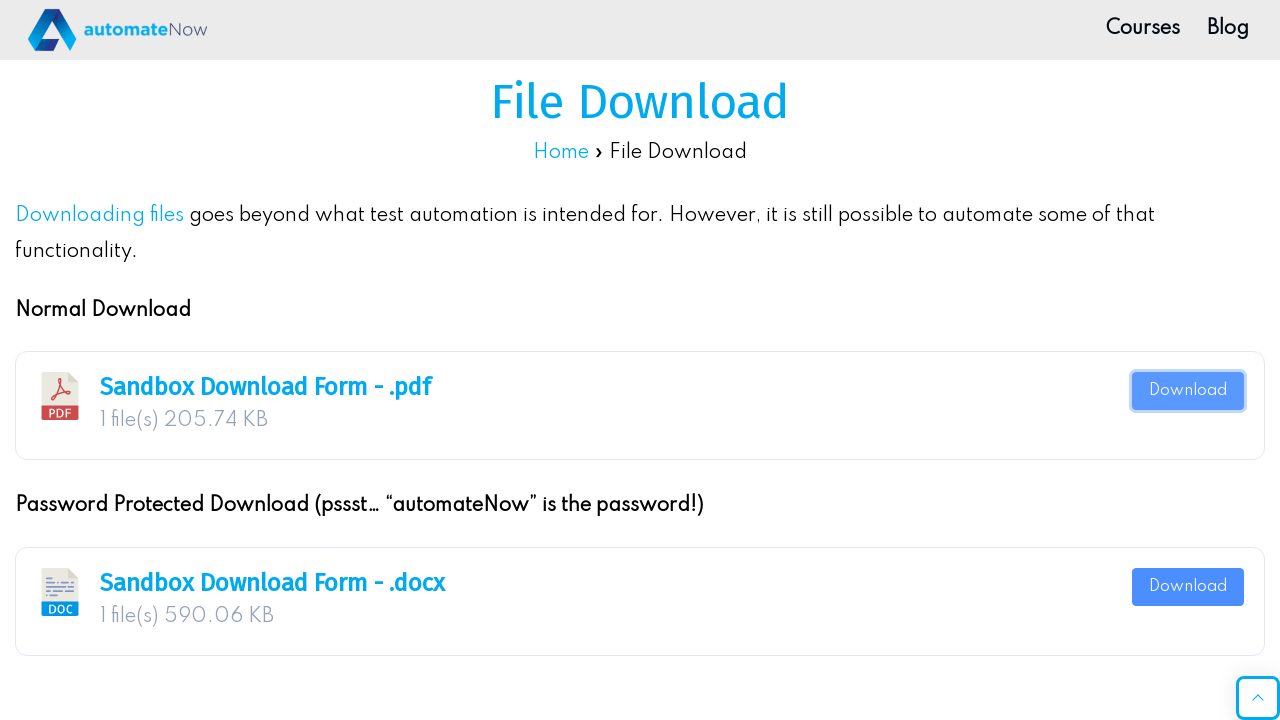